Tests closing a modal dialog by clicking the OK button

Starting URL: https://testpages.eviltester.com/styled/alerts/fake-alert-test.html

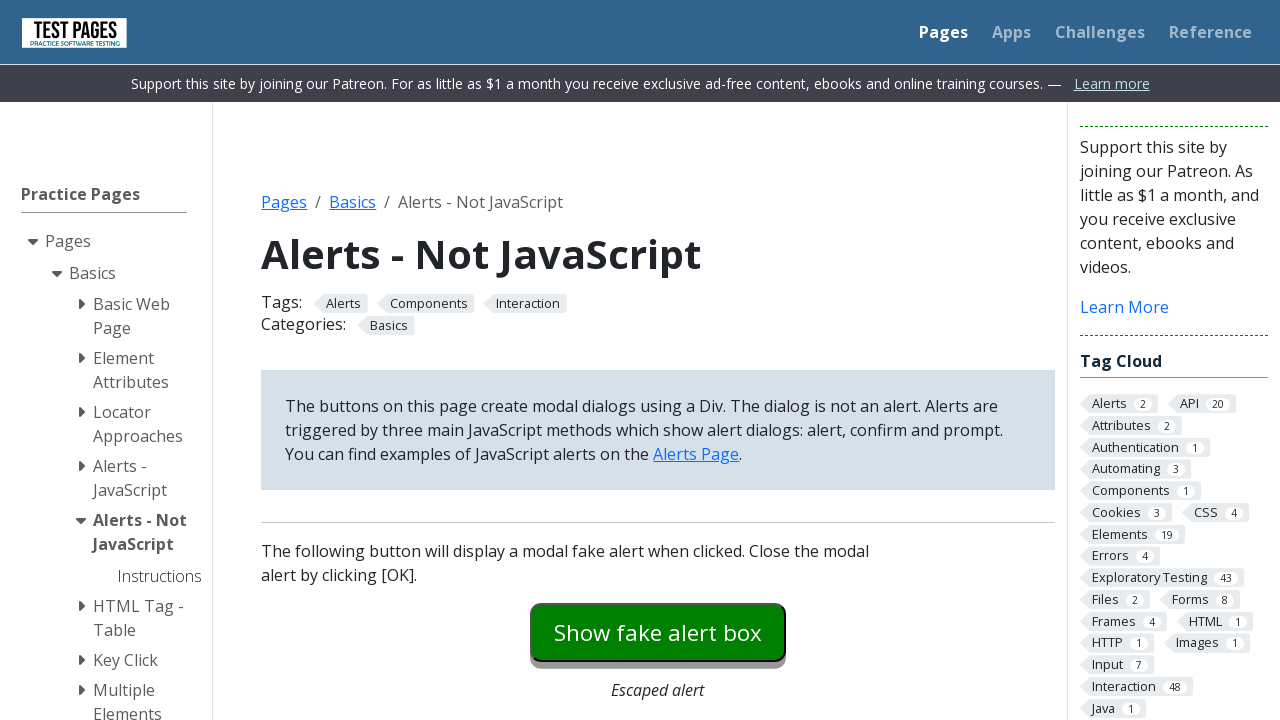

Navigated to fake alert test page
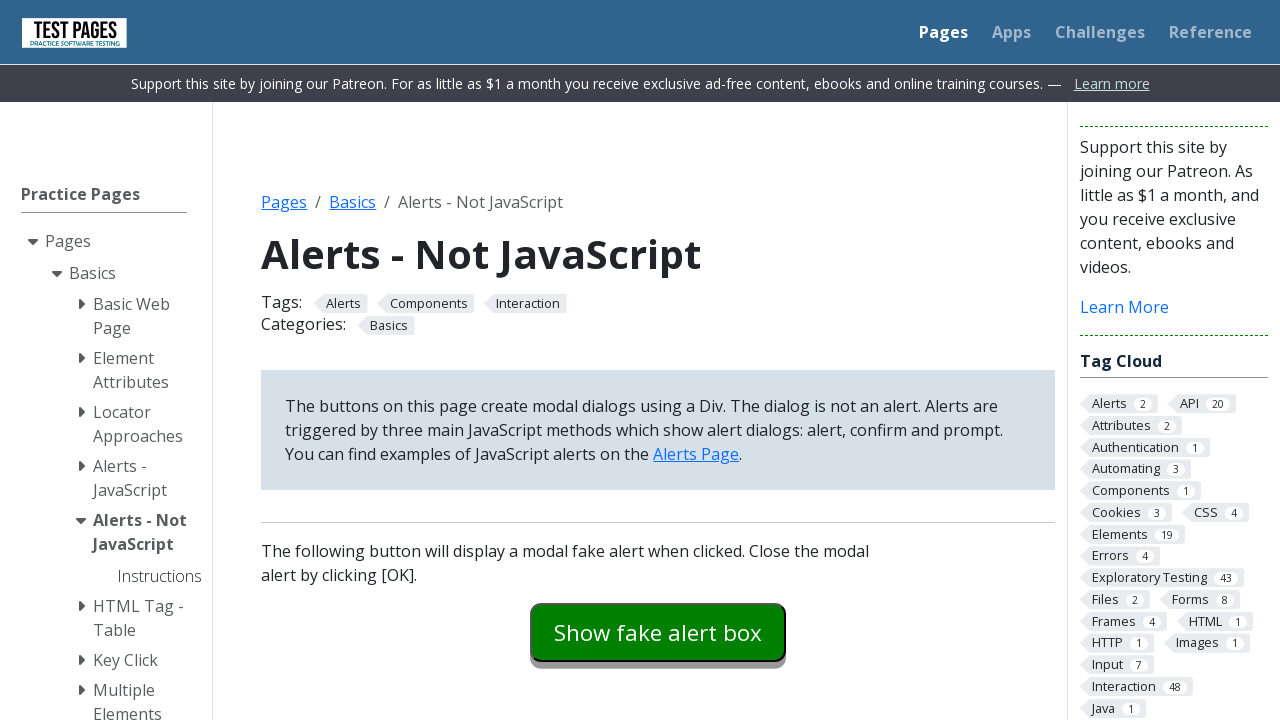

Clicked button to open modal dialog at (658, 360) on #modaldialog
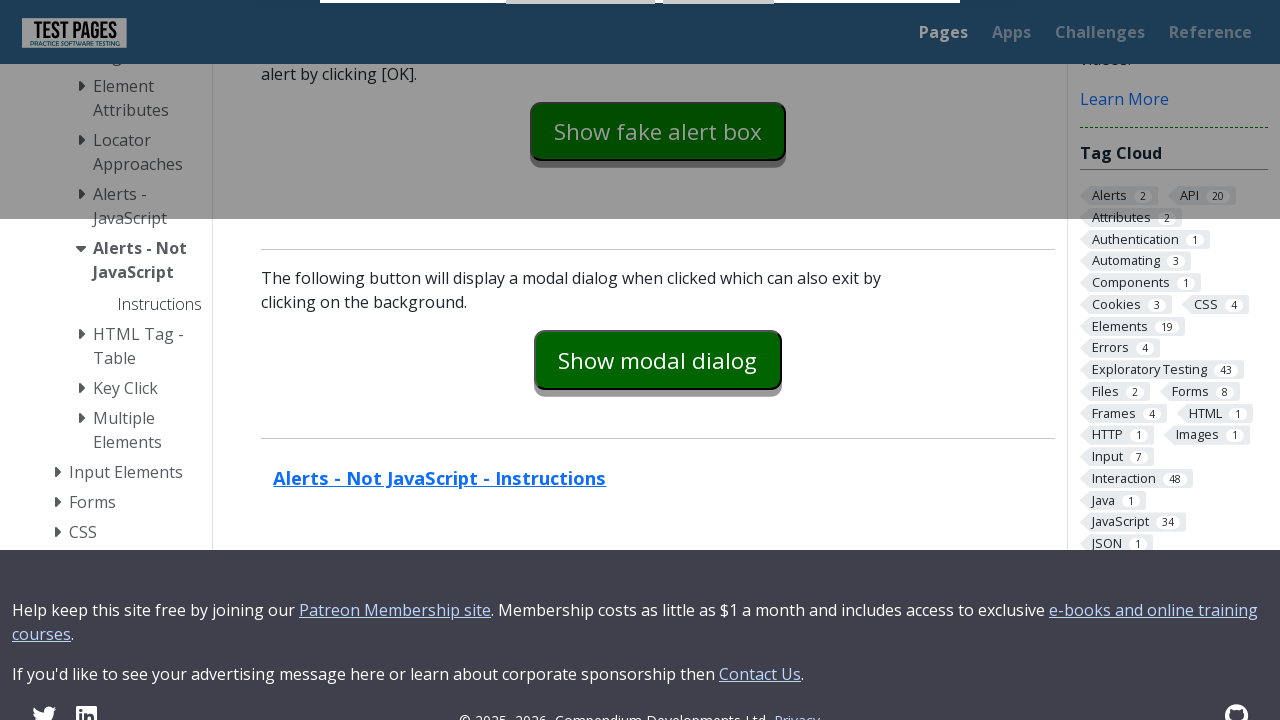

Clicked OK button to close modal dialog at (719, 27) on #dialog-ok
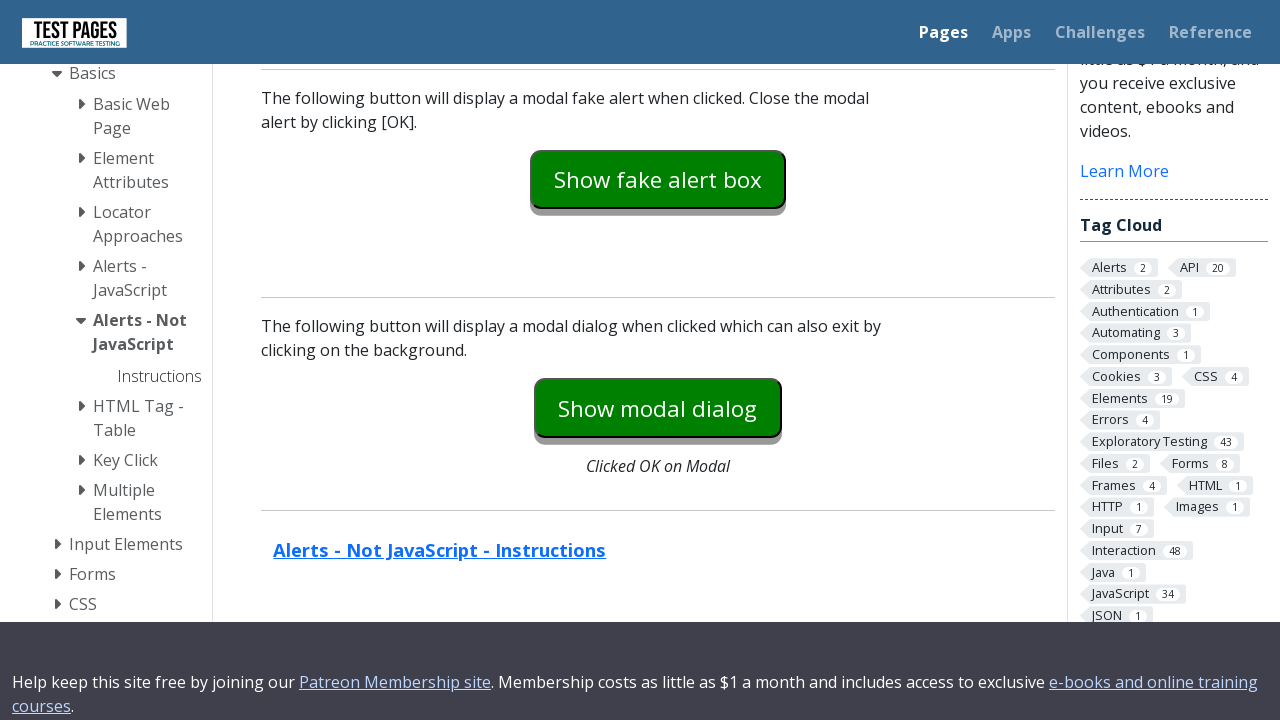

Verified modal dialog is closed and not visible
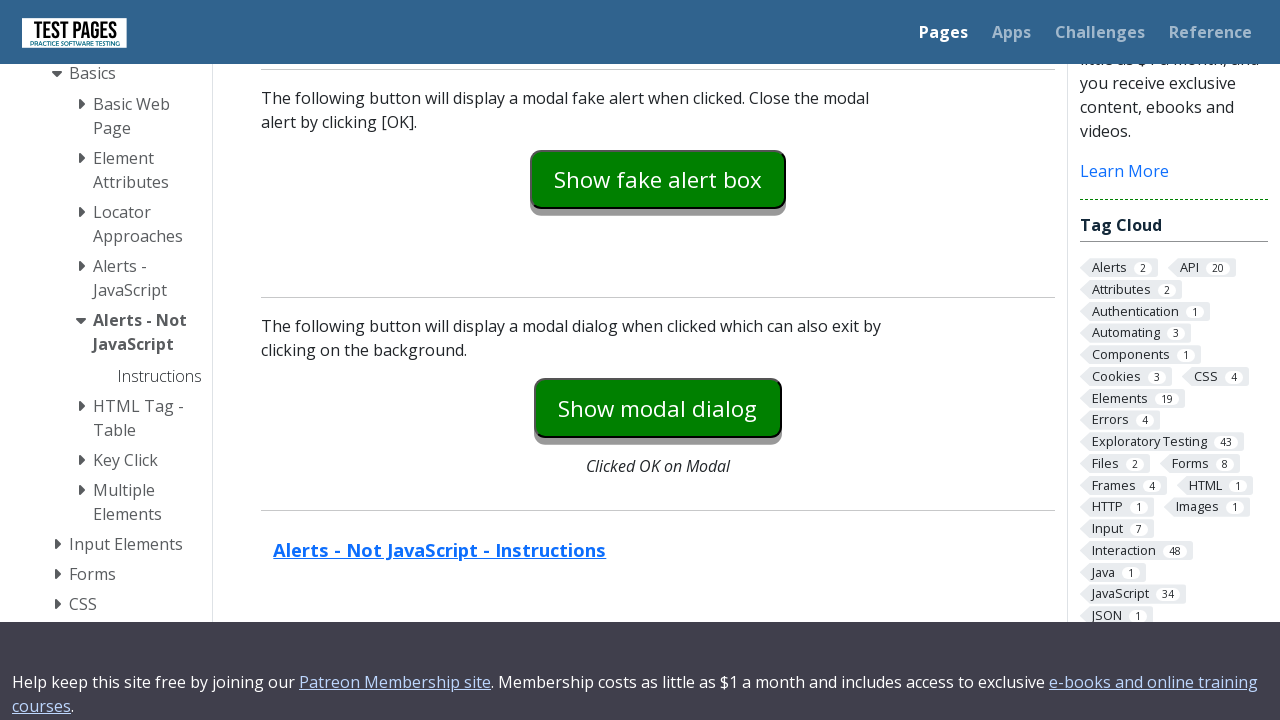

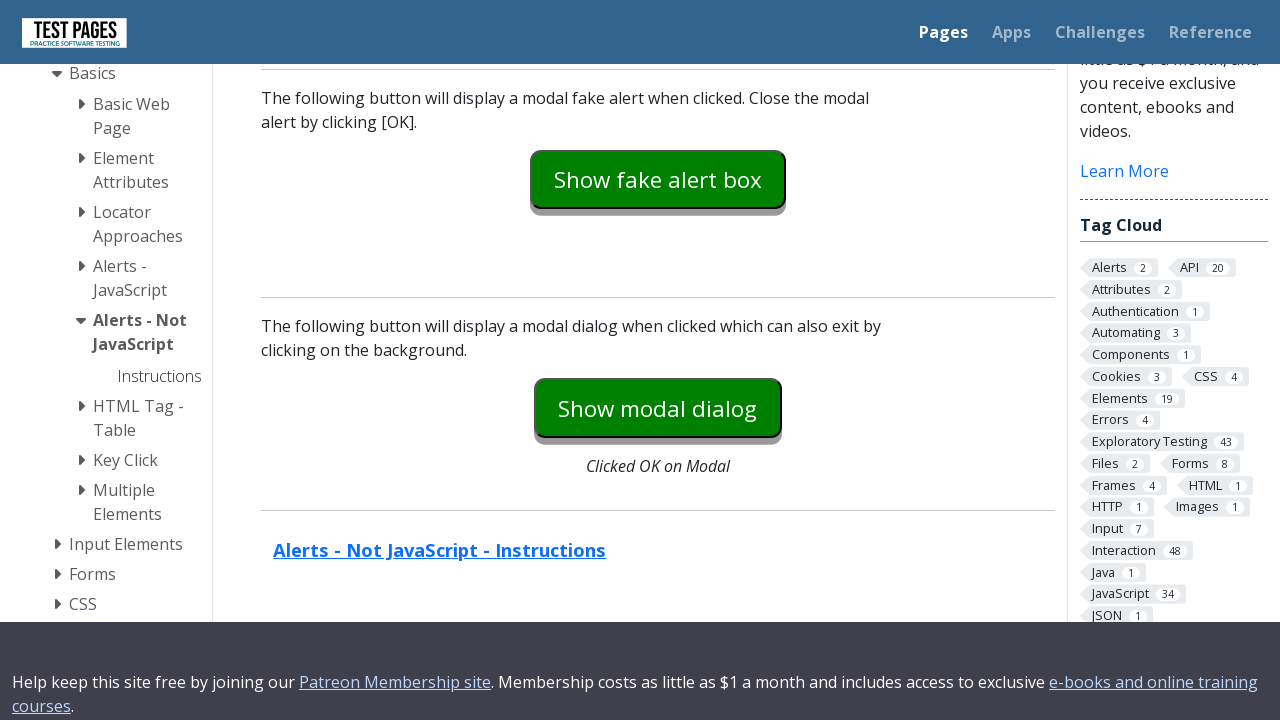